Tests popup window handling by clicking a link that opens a popup window, then switches to the child window and closes it while keeping the parent window open.

Starting URL: https://omayo.blogspot.com/

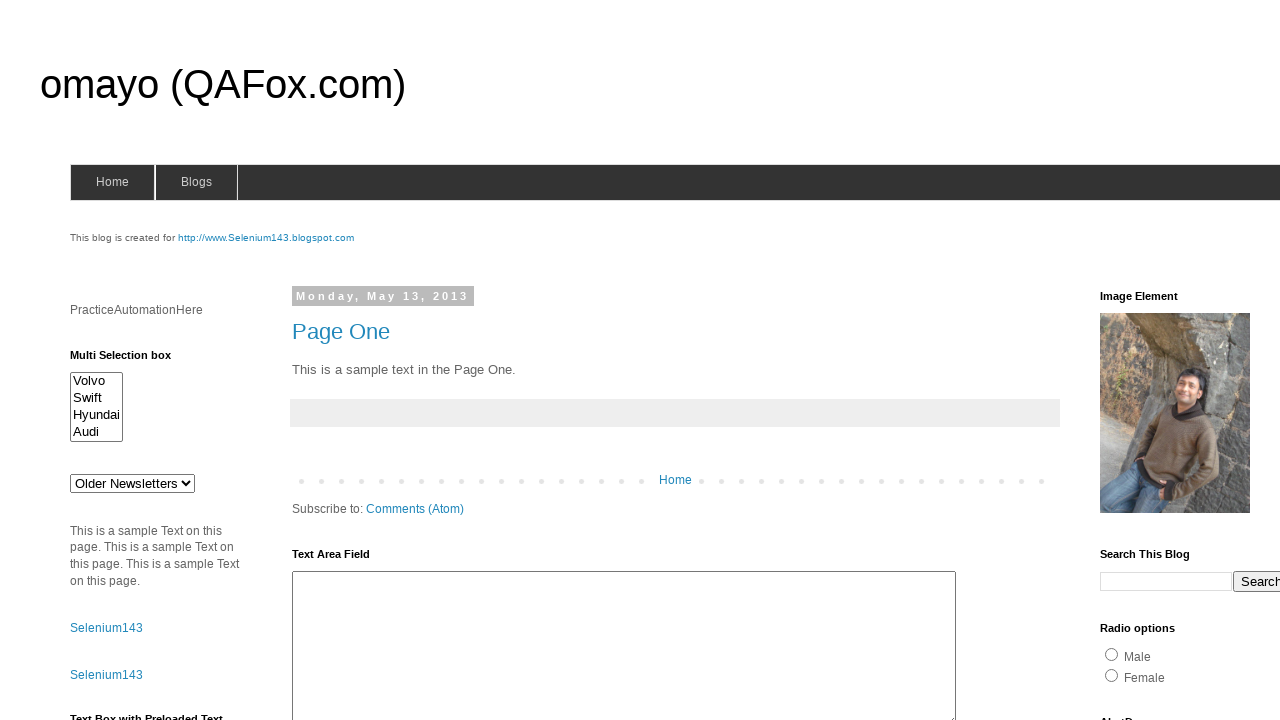

Clicked link to open popup window and captured new popup page at (132, 360) on xpath=//a[text()='Open a popup window']
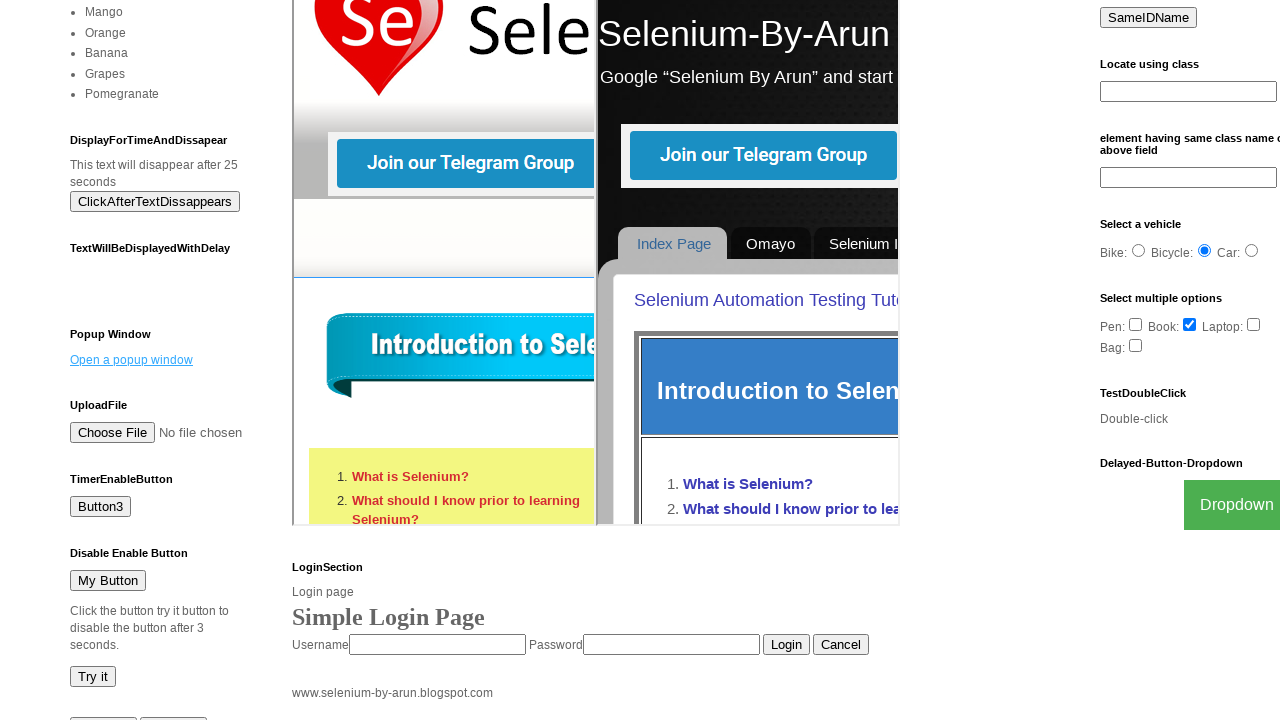

Popup window loaded completely
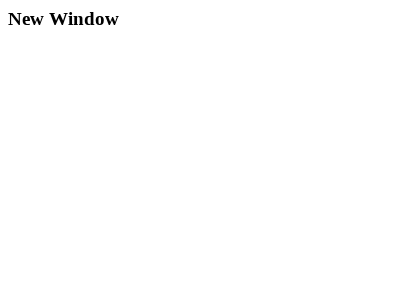

Closed the popup window
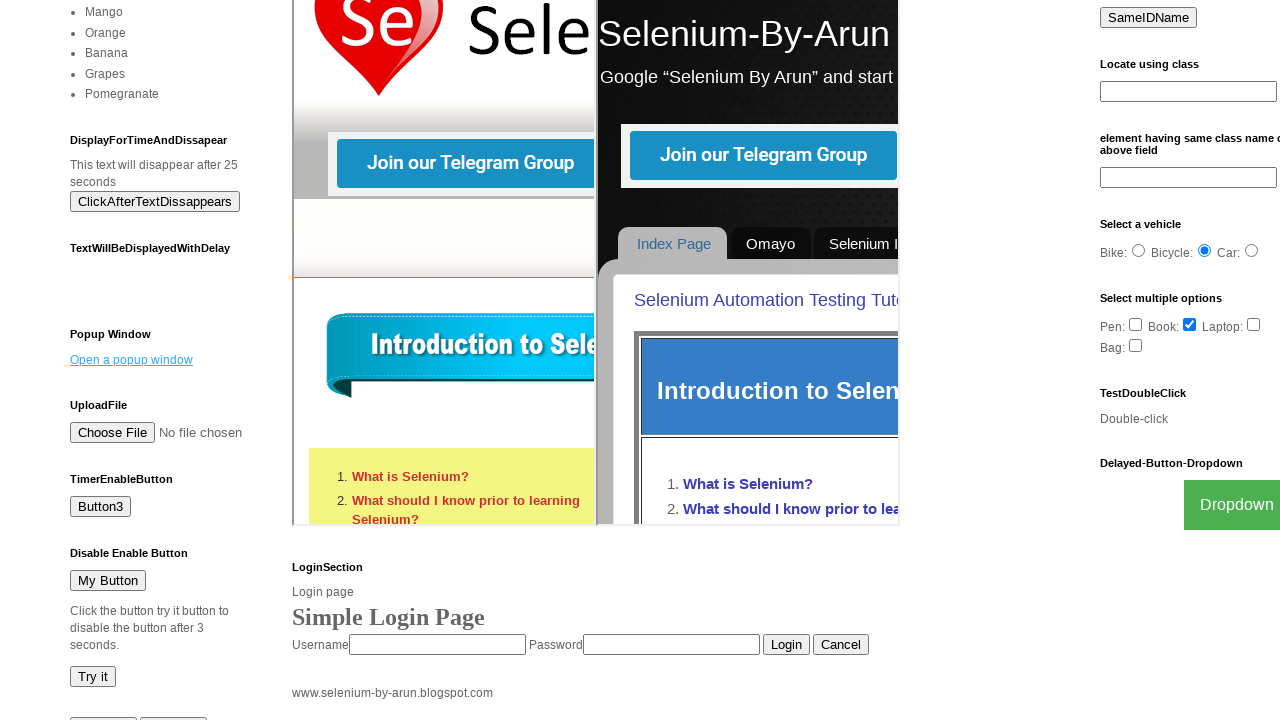

Verified parent page is still active with popup window link present
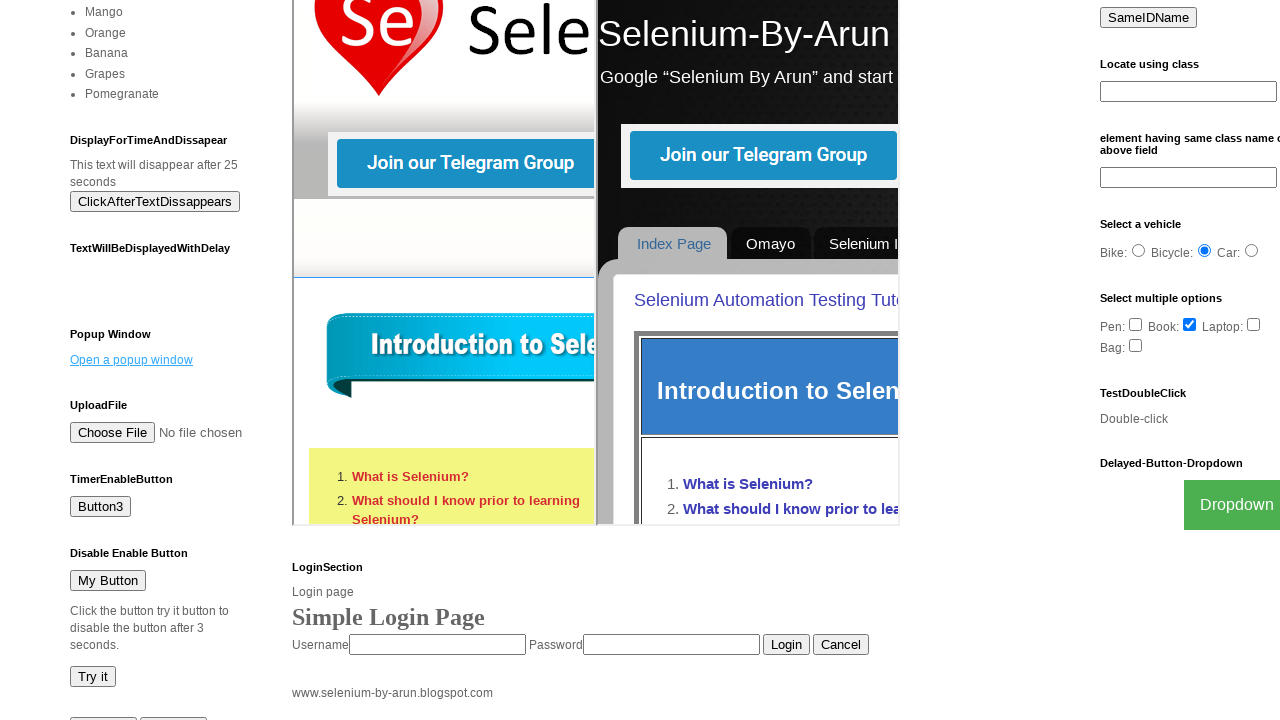

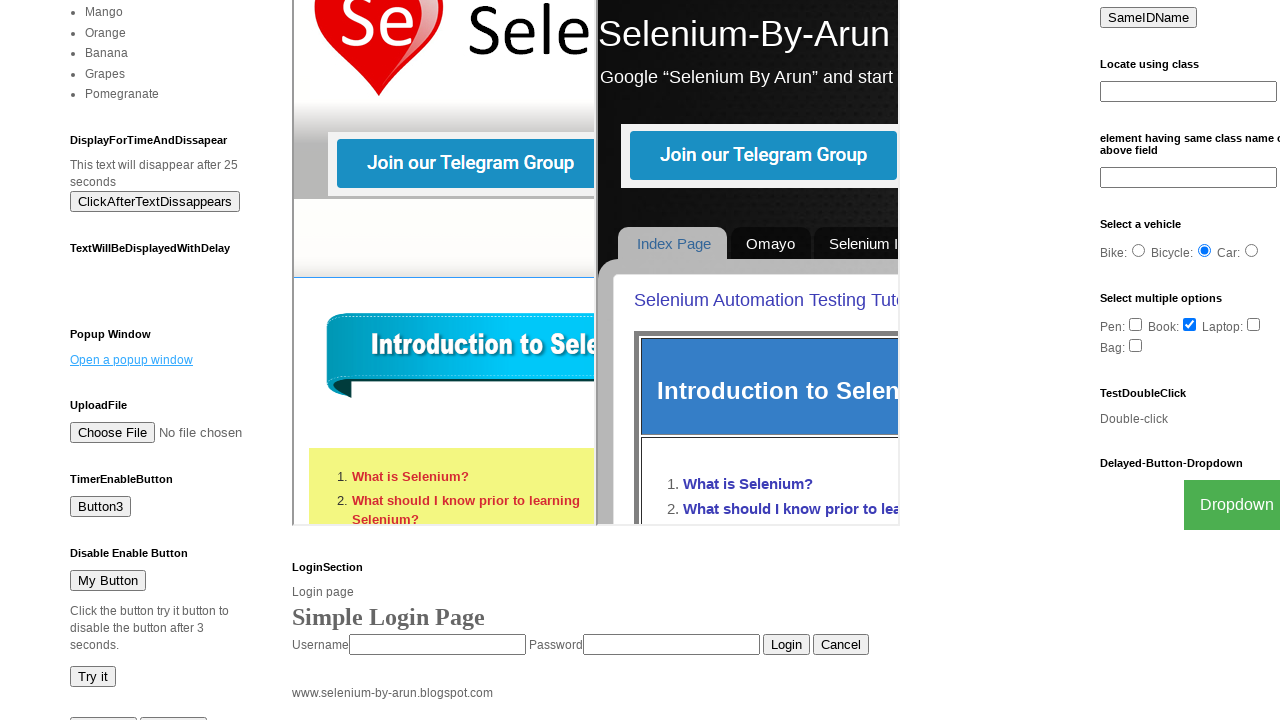